Tests XPath navigation using parent axis by locating a button element through its sibling's parent relationship and verifying the element is accessible.

Starting URL: https://rahulshettyacademy.com/AutomationPractice/

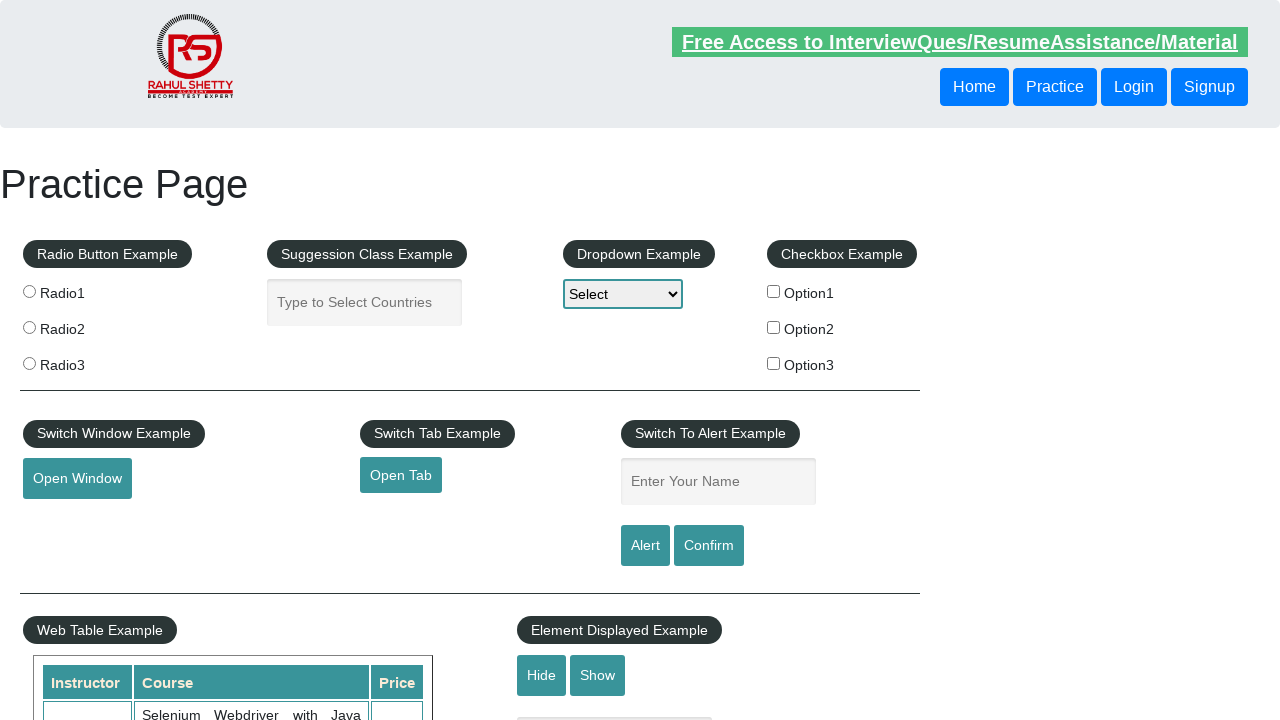

Located button element using XPath parent axis navigation
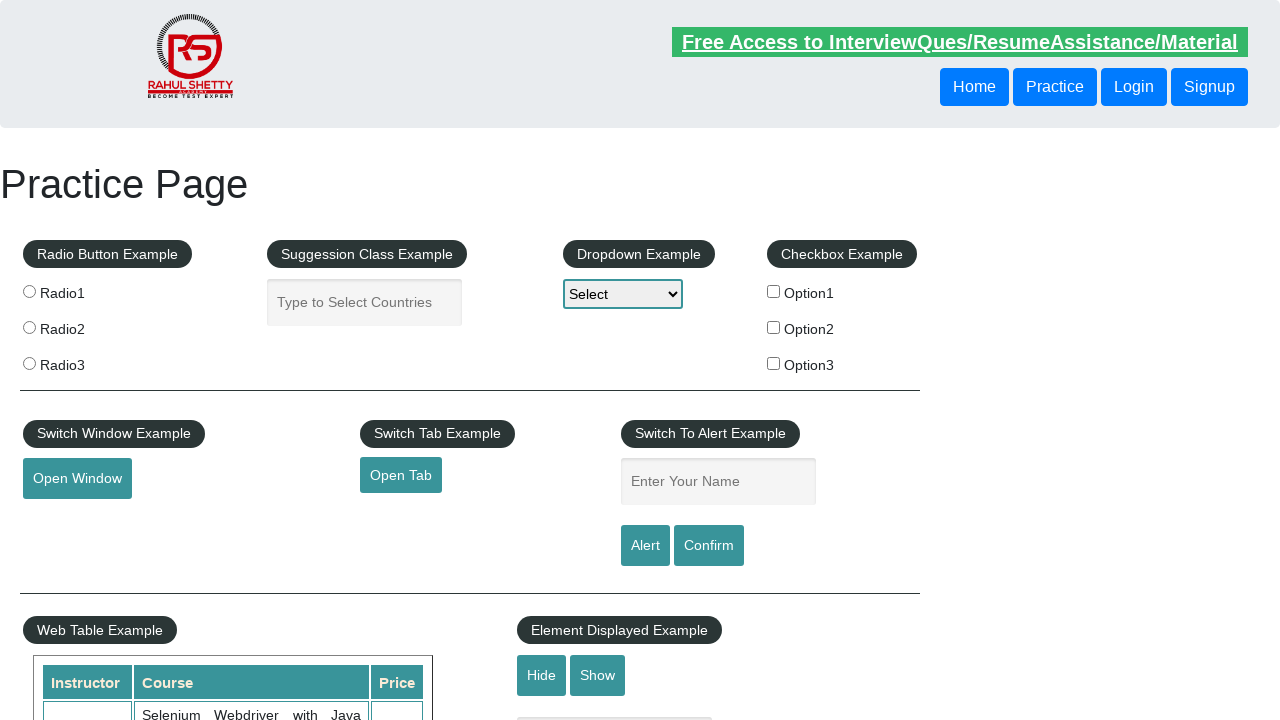

Button element is now visible
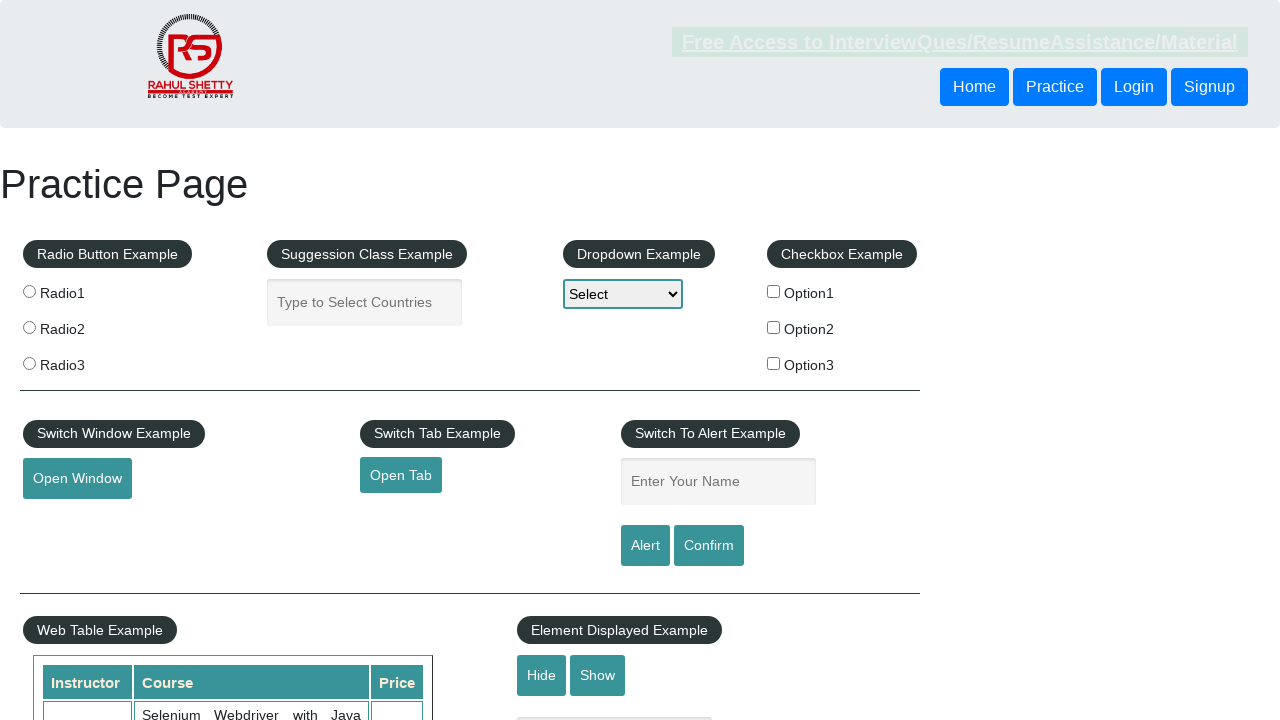

Retrieved button text content: 'Login'
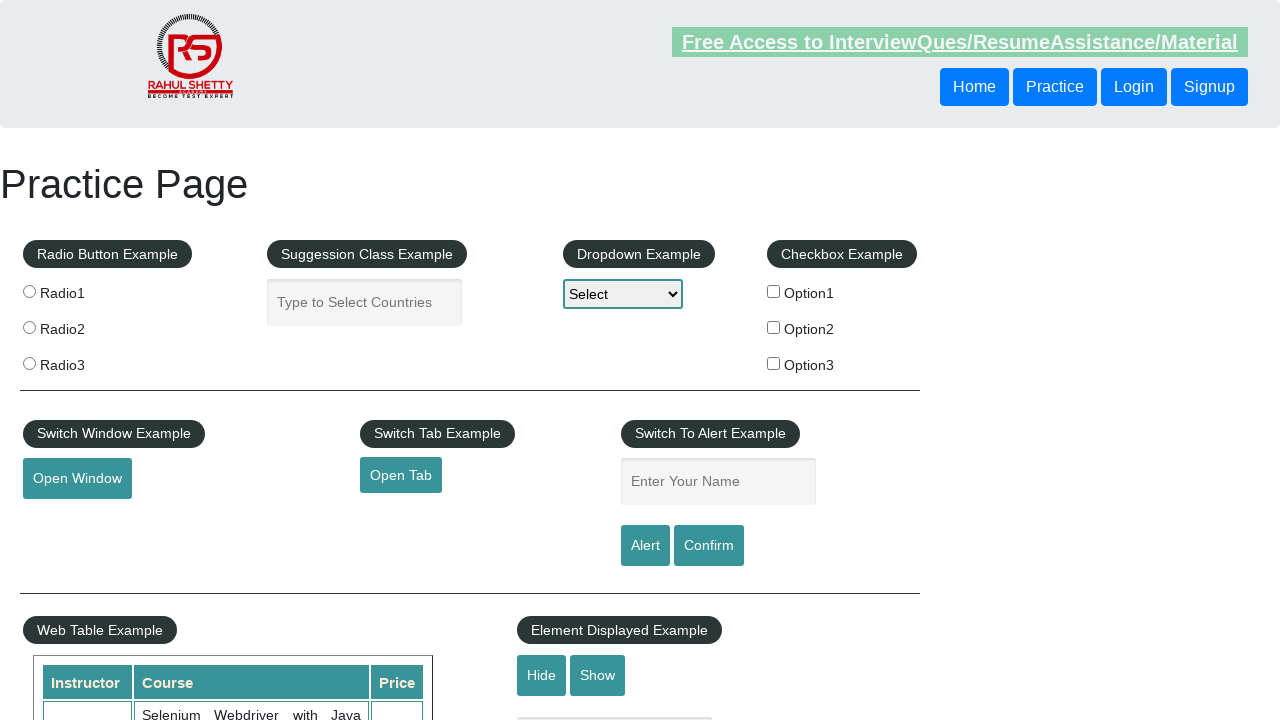

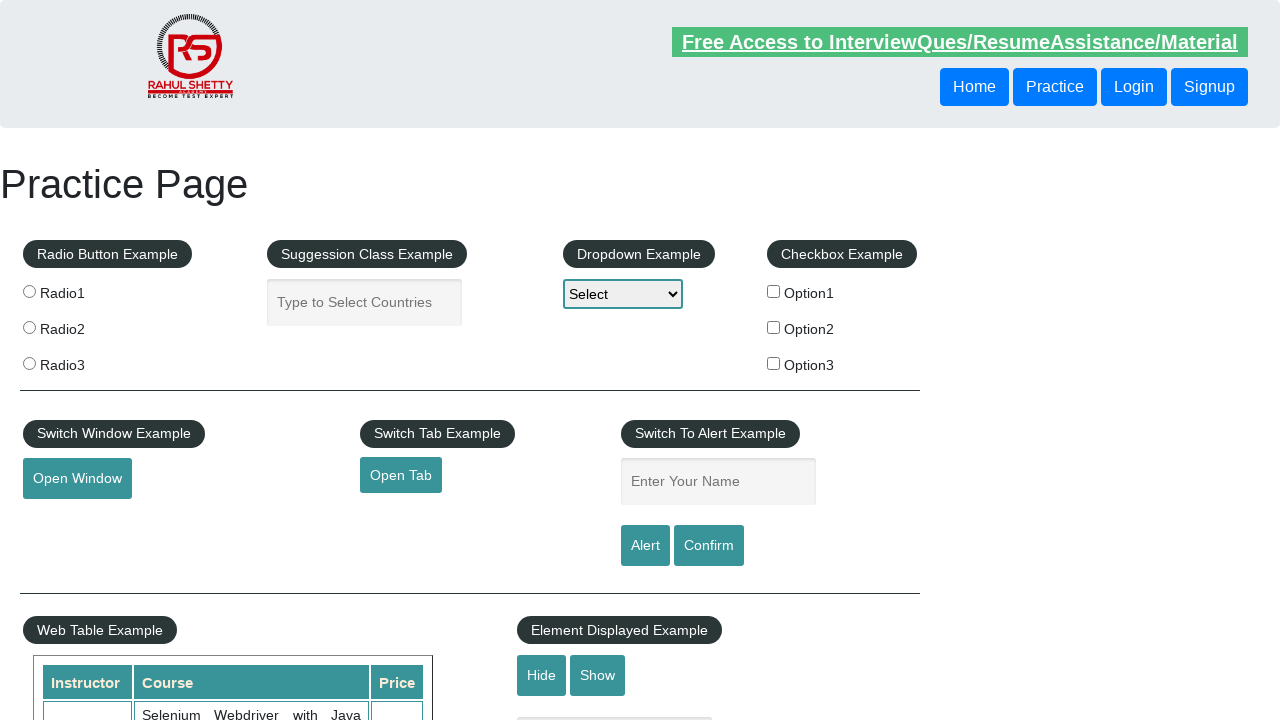